Tests if a checkbox element is present on the page and clicks it if it's not selected

Starting URL: https://the-internet.herokuapp.com/checkboxes

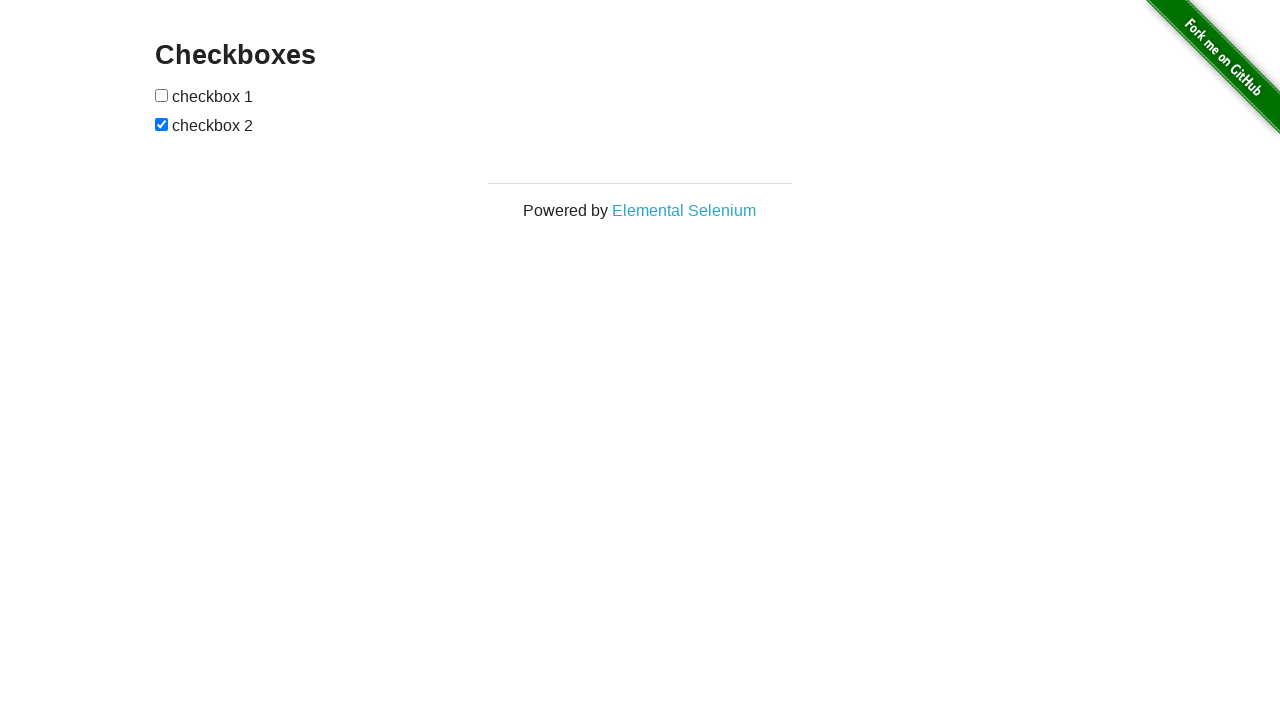

Located the first checkbox element
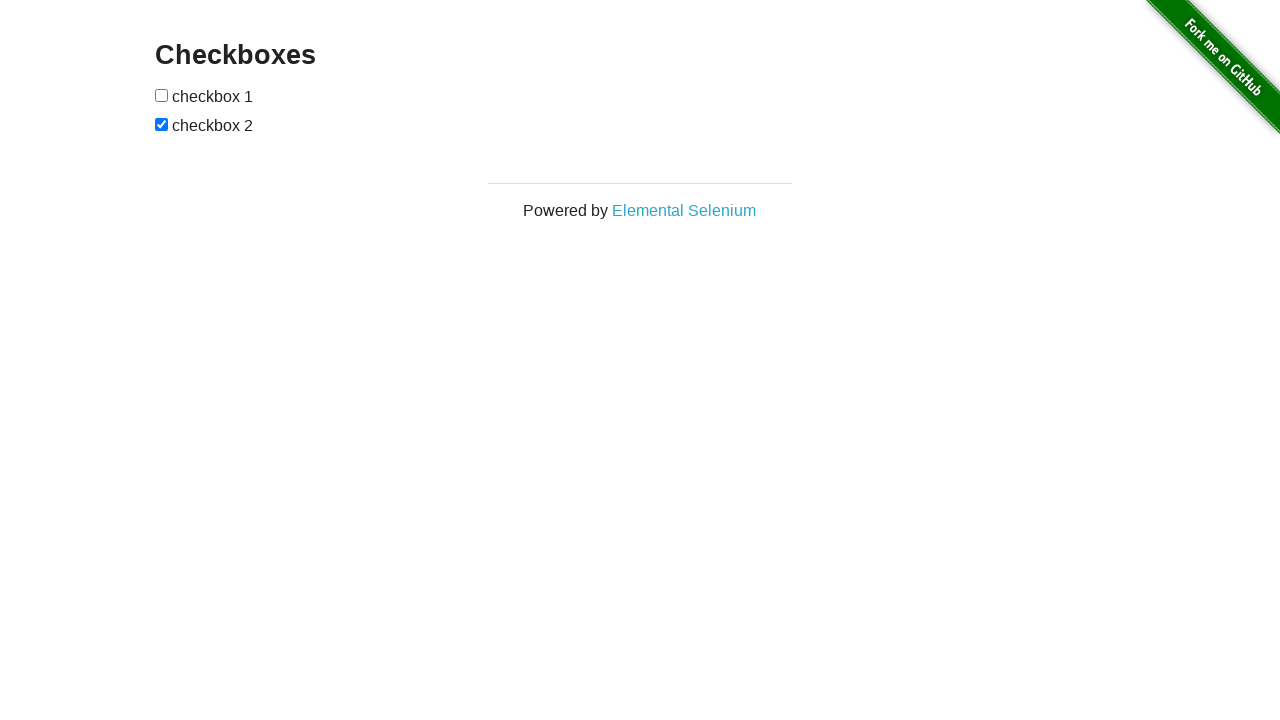

Verified checkbox element exists on the page
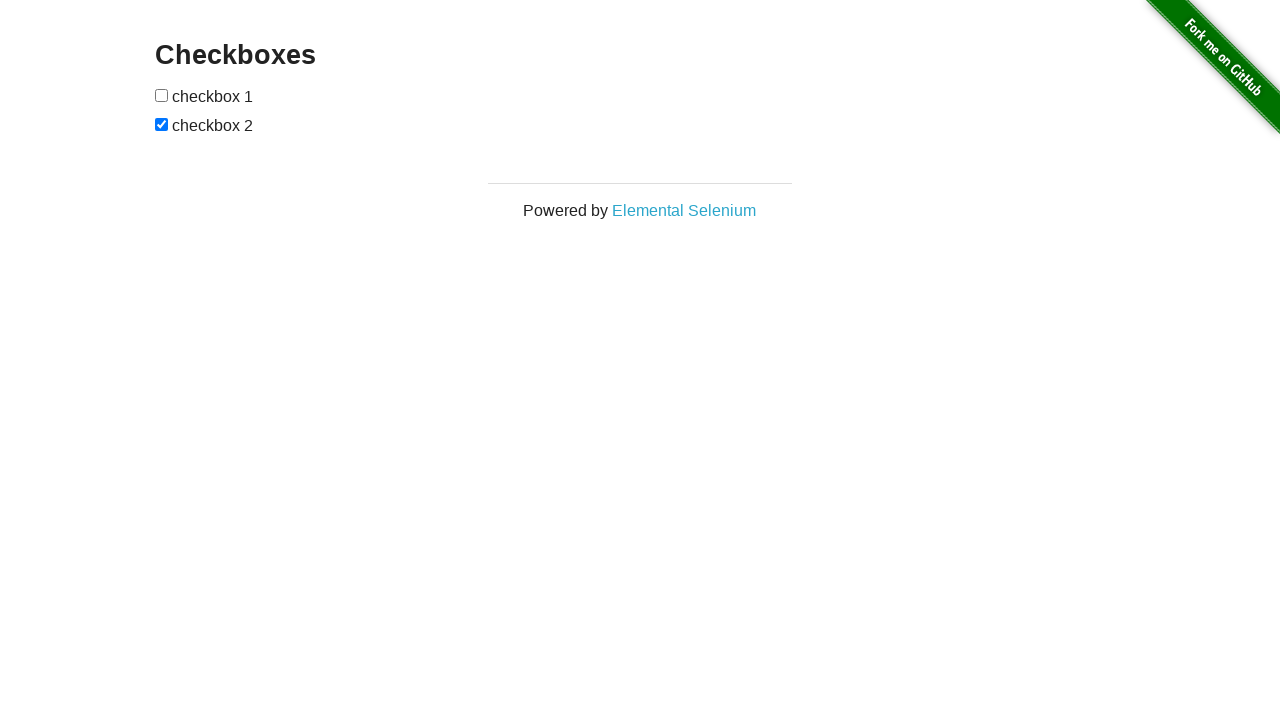

Confirmed checkbox is not selected
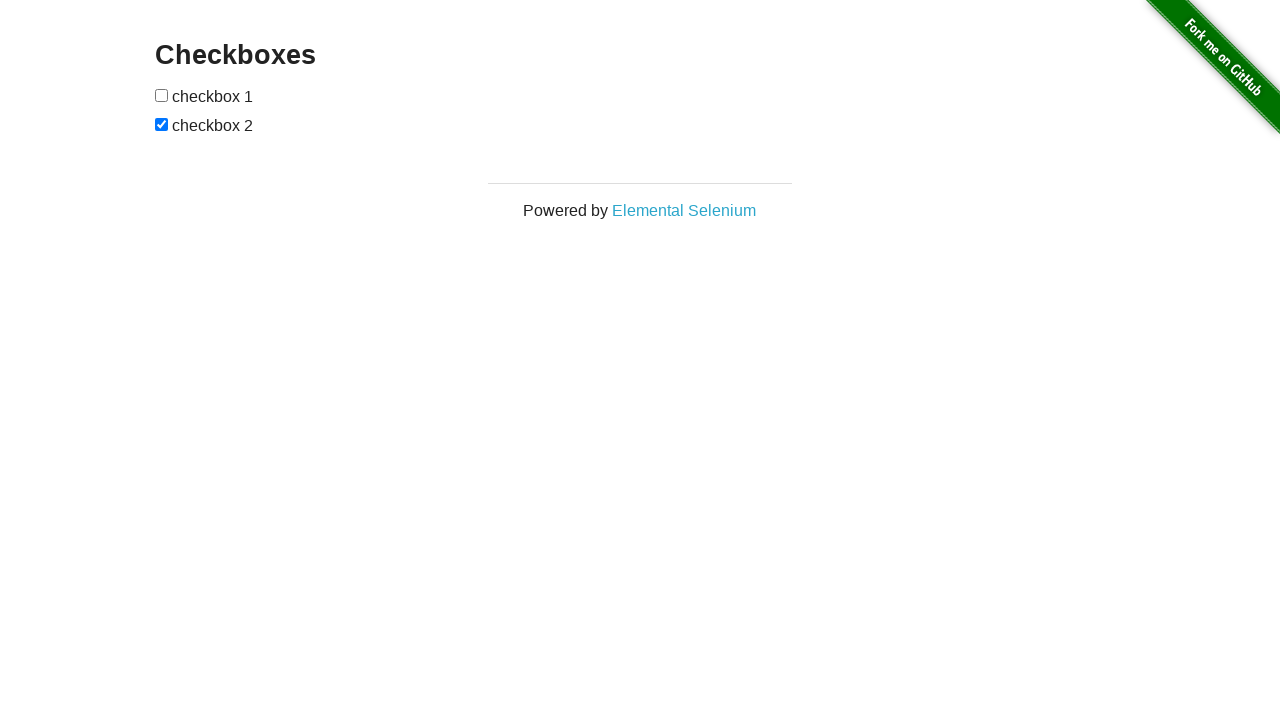

Clicked the unchecked checkbox to select it at (162, 95) on xpath=//*[@id="checkboxes"]/input[1]
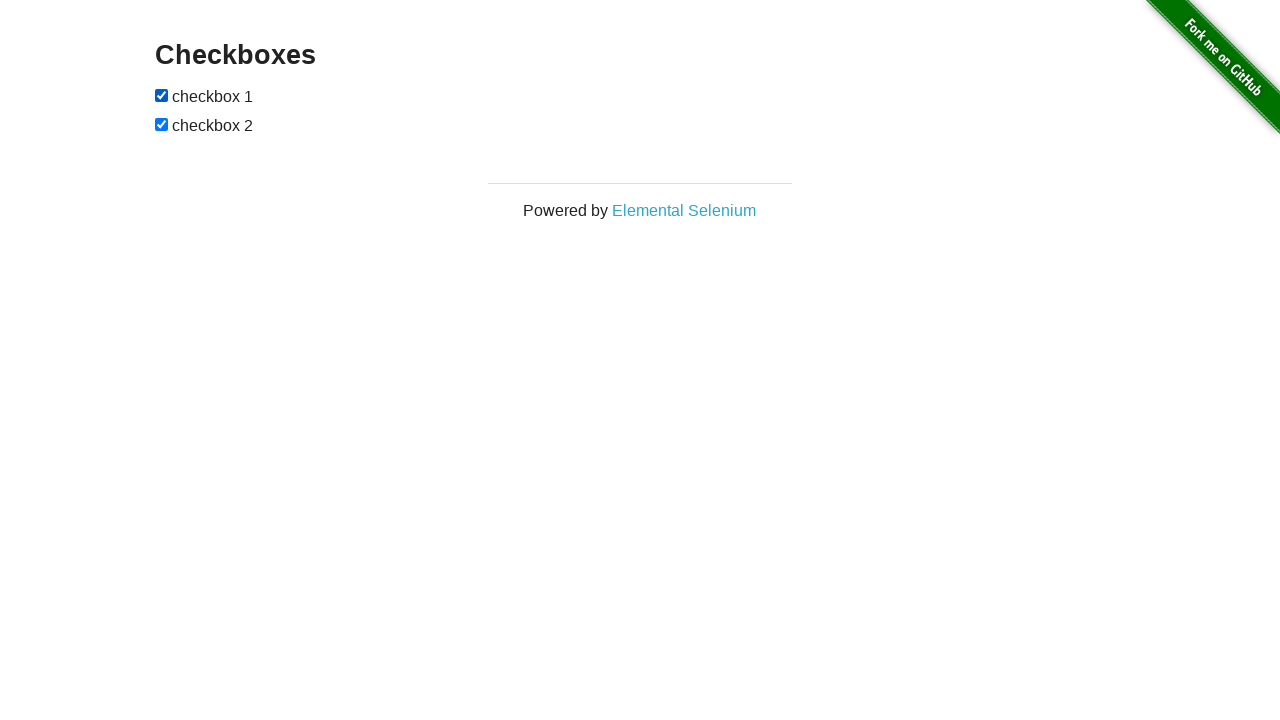

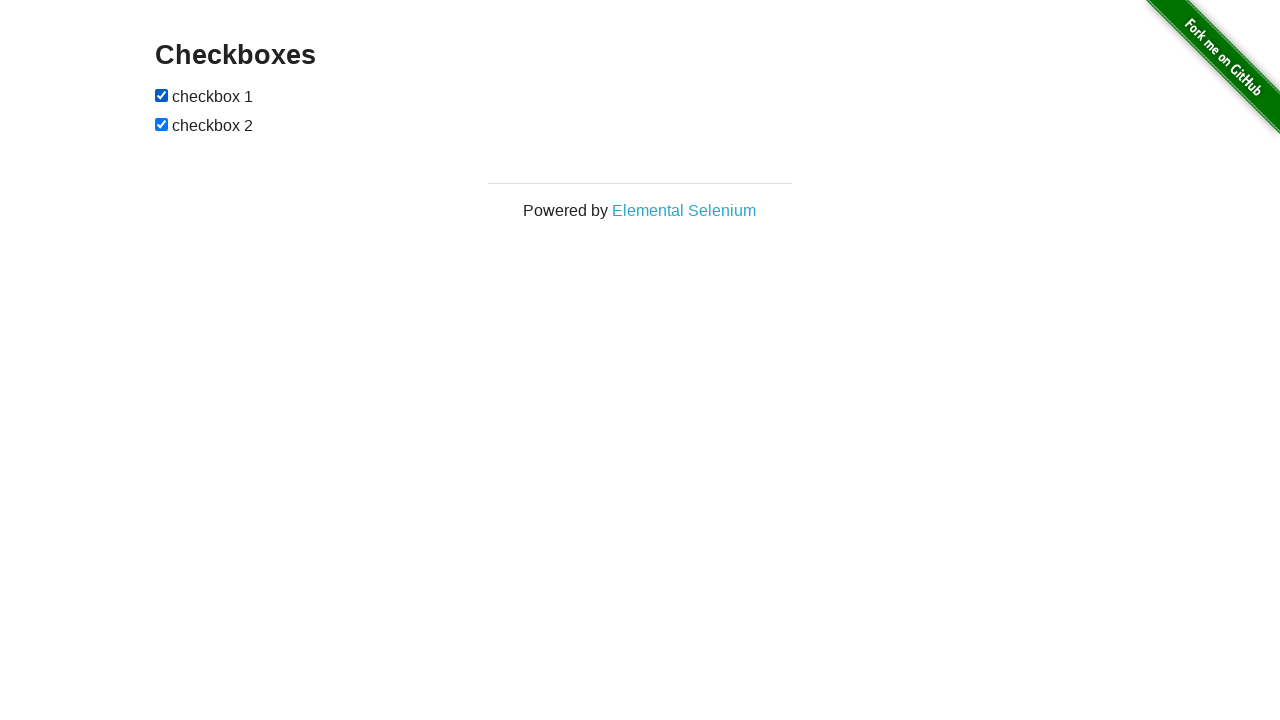